Tests handling of JavaScript alerts, confirms, and prompts by accepting, dismissing, and sending text to different alert types

Starting URL: http://the-internet.herokuapp.com/javascript_alerts

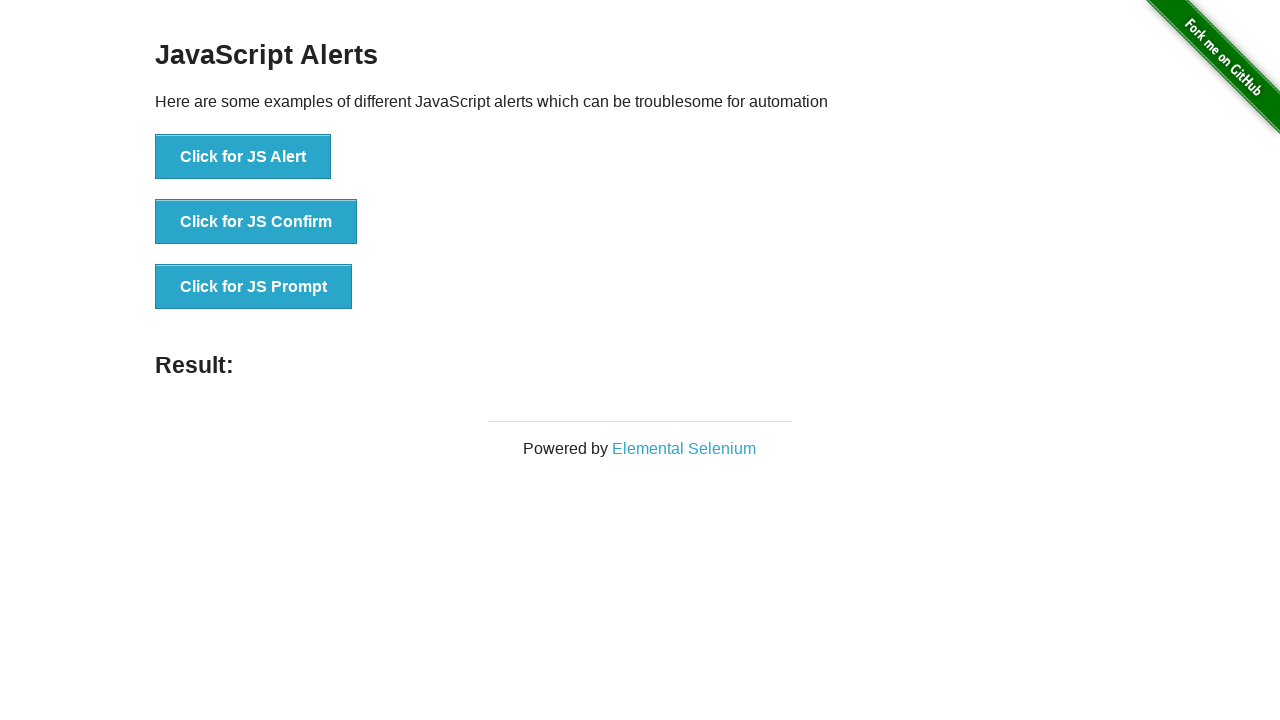

Clicked JavaScript alert button at (243, 157) on xpath=//div[1]/ul[1]/li[1]/button[1]
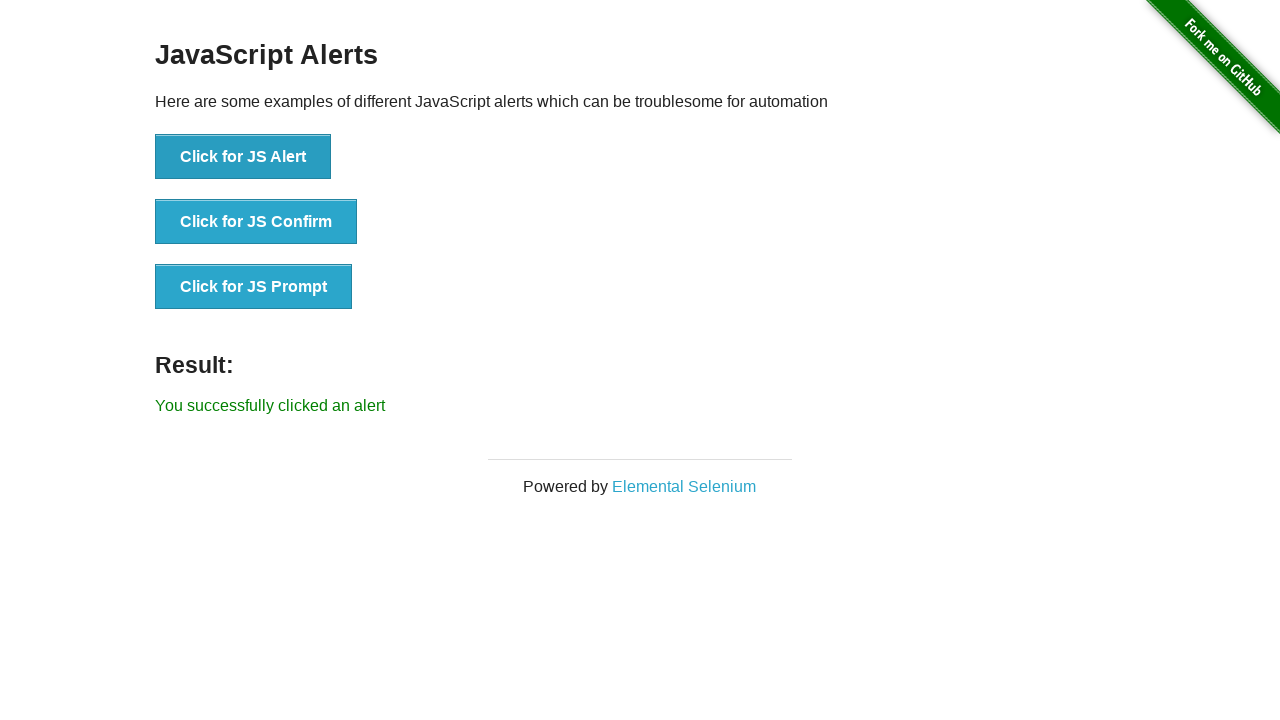

Accepted JavaScript alert dialog
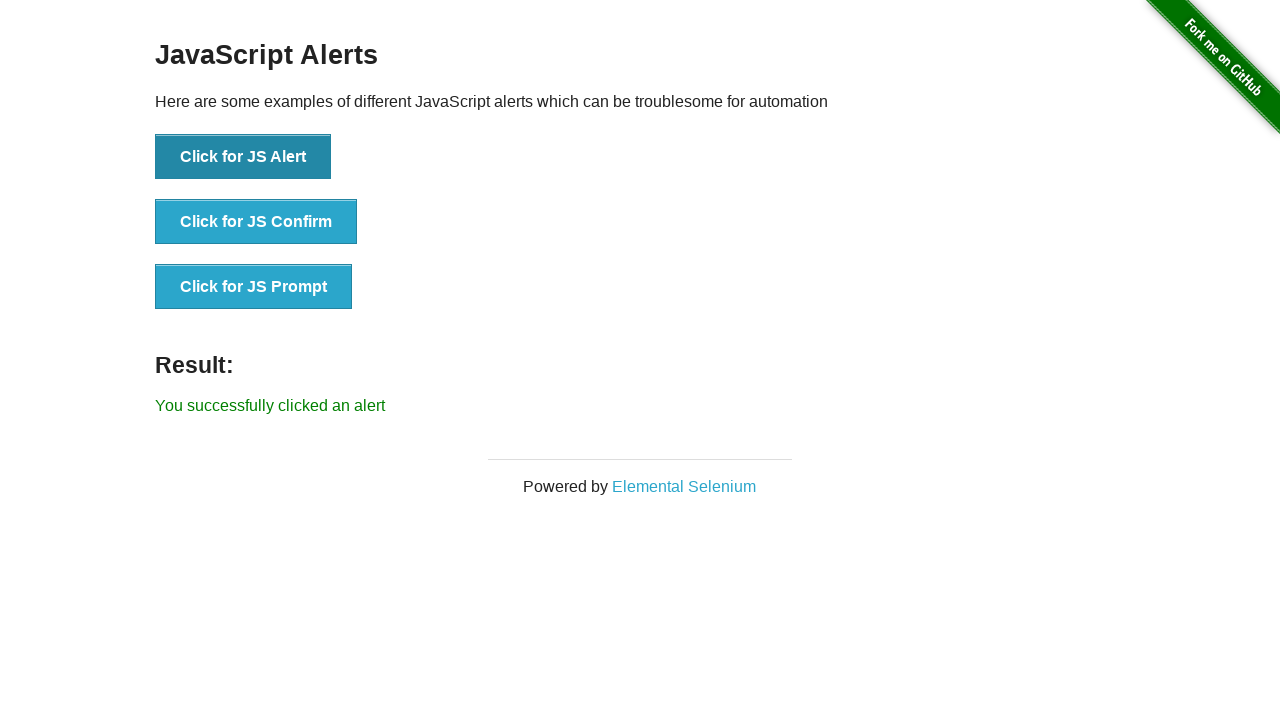

Clicked JavaScript confirm button at (256, 222) on xpath=//div[1]/ul[1]/li[2]/button[1]
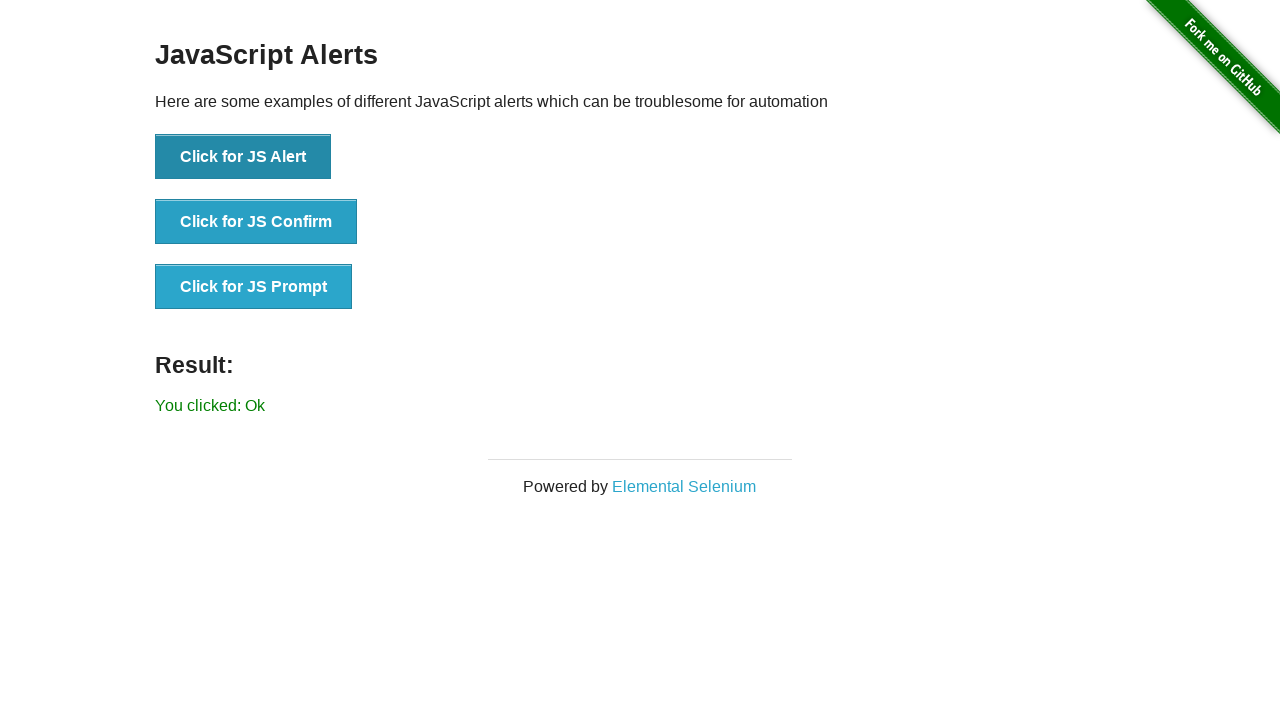

Accepted JavaScript confirm dialog
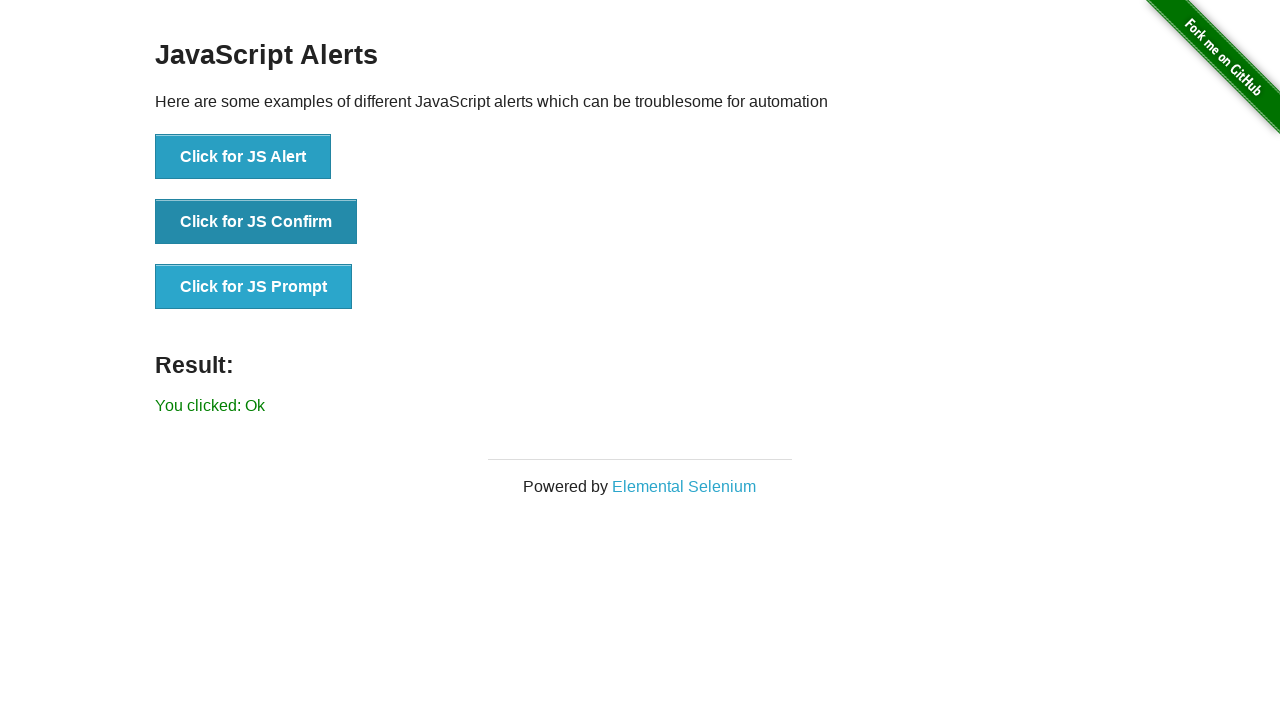

Clicked JavaScript confirm button again at (256, 222) on xpath=//div[1]/ul[1]/li[2]/button[1]
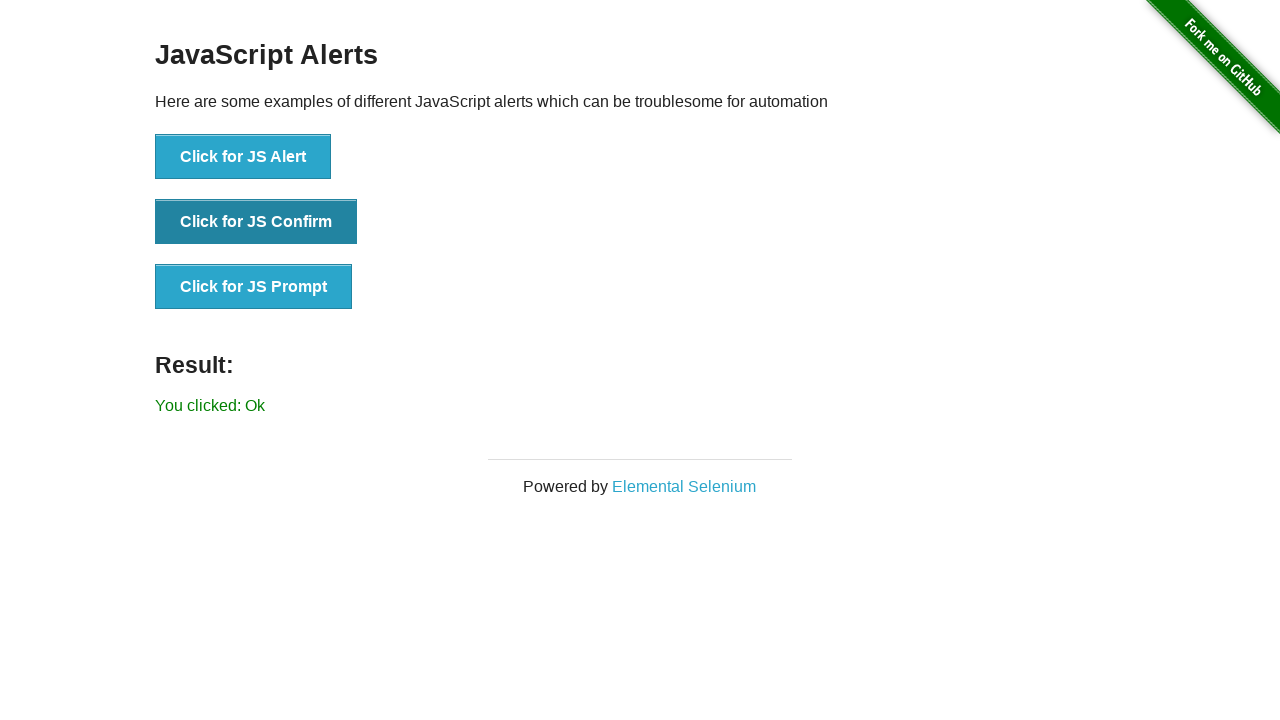

Dismissed JavaScript confirm dialog
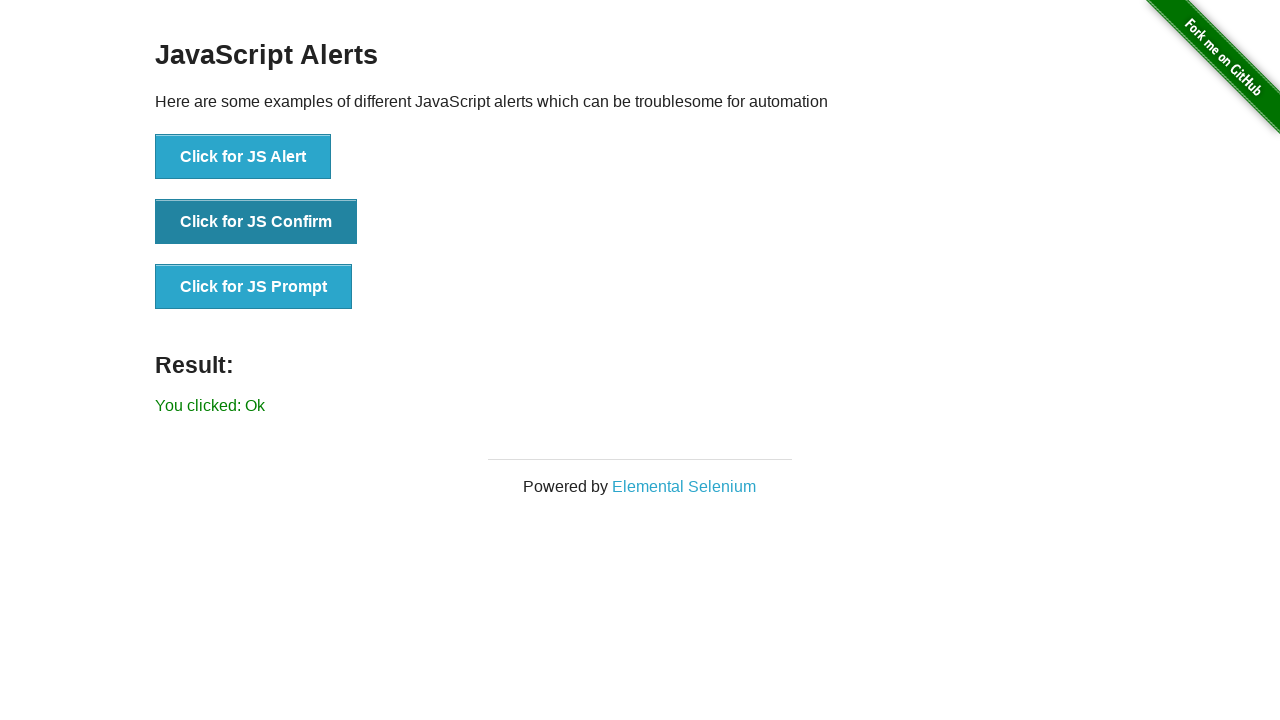

Set up dialog handler for prompt
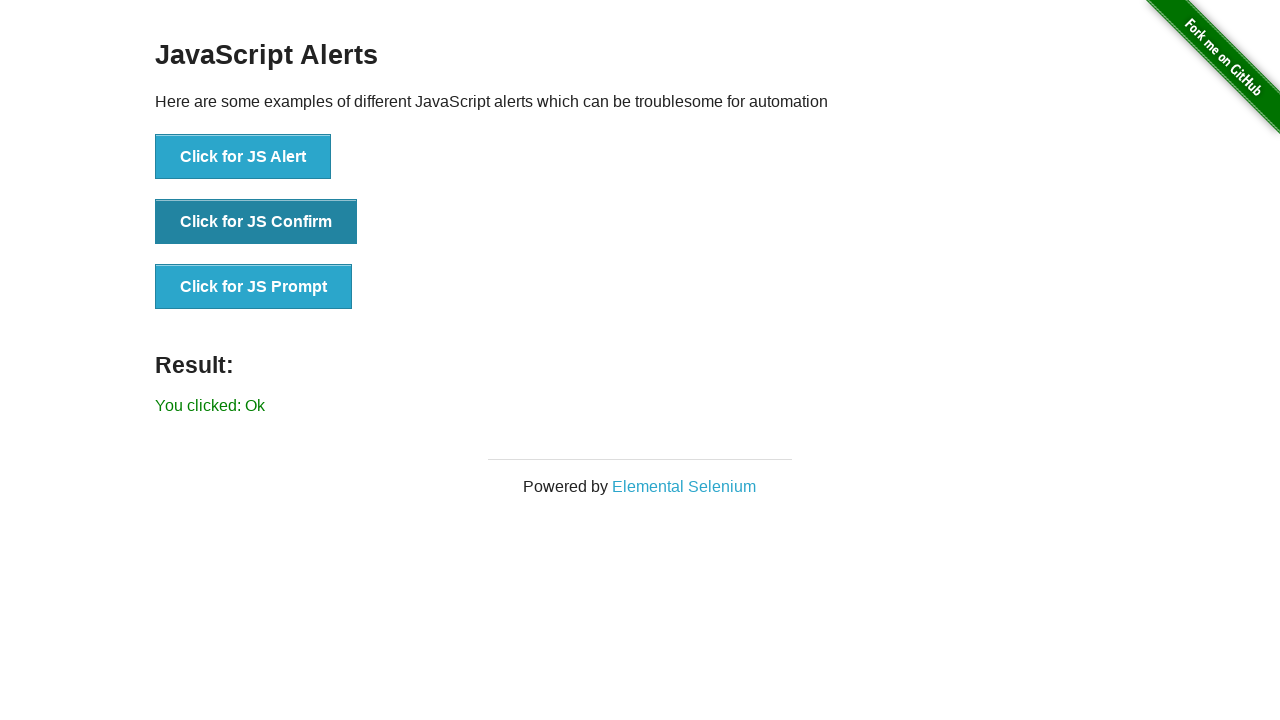

Clicked JavaScript prompt button and entered 'Hello there folks!' at (254, 287) on xpath=//div[1]/ul[1]/li[3]/button[1]
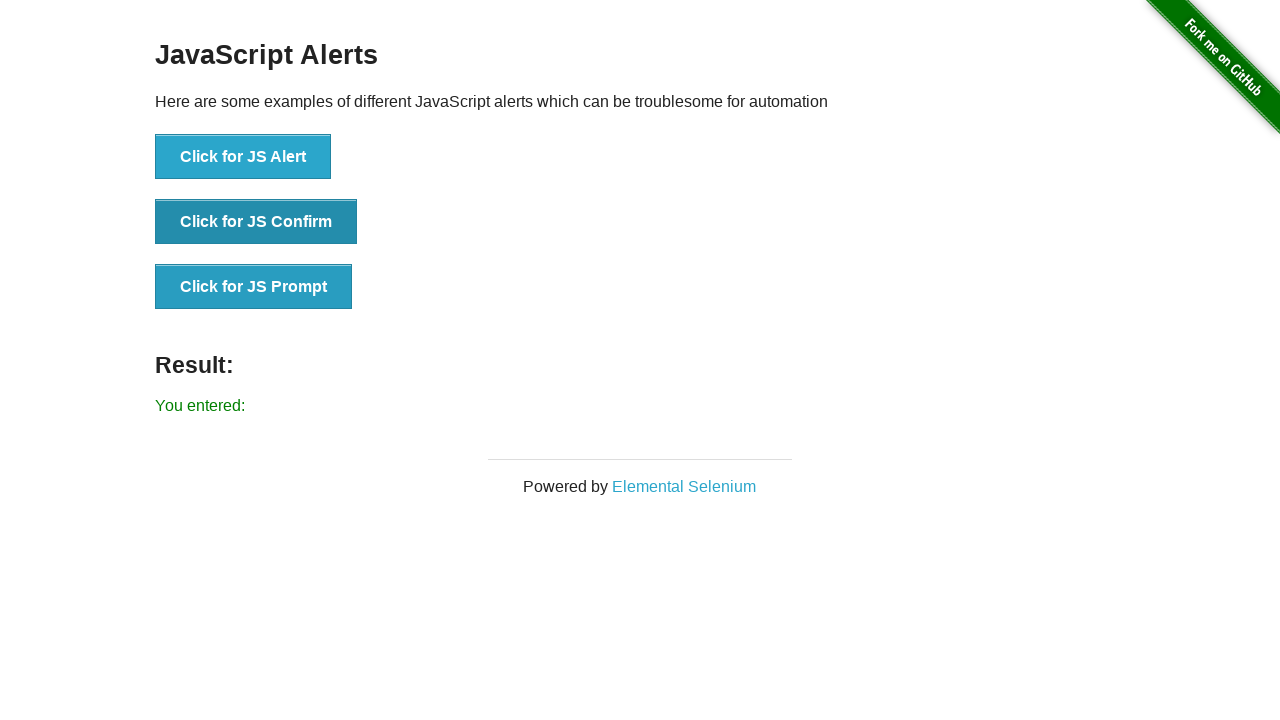

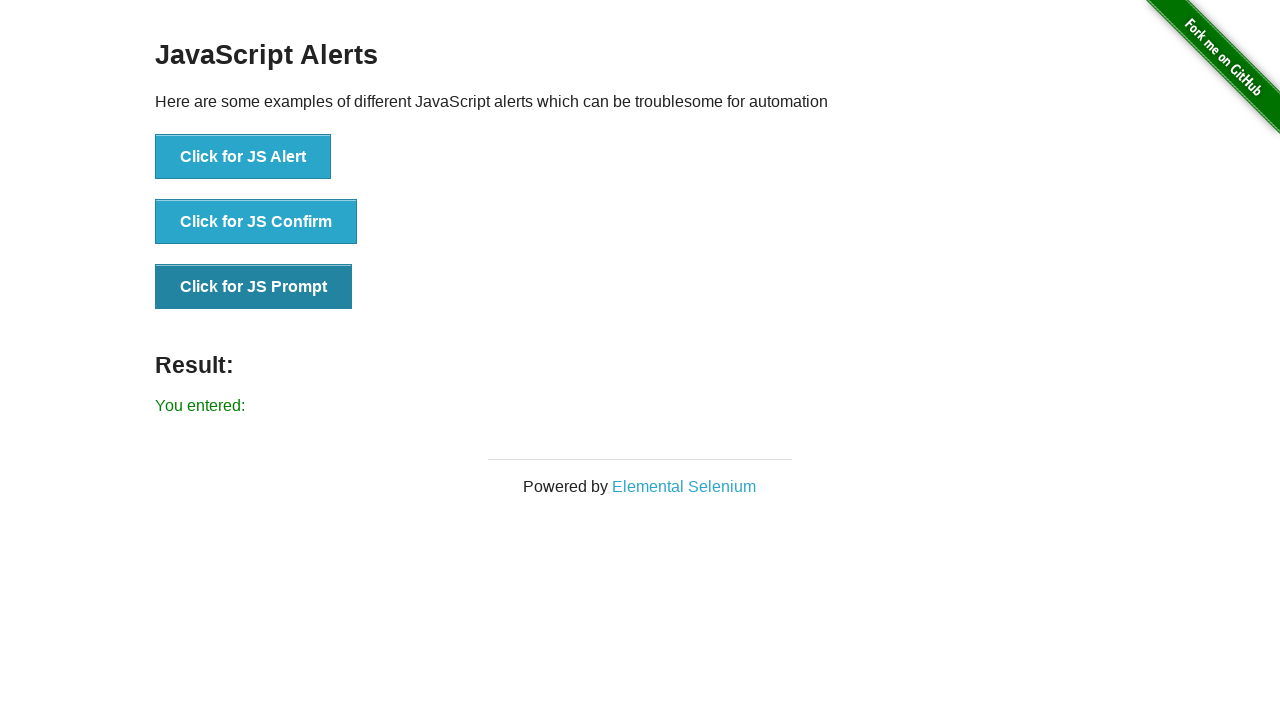